Tests JavaScript alert popup handling by clicking a button that triggers an alert, then accepting the alert dialog.

Starting URL: https://demoqa.com/alerts

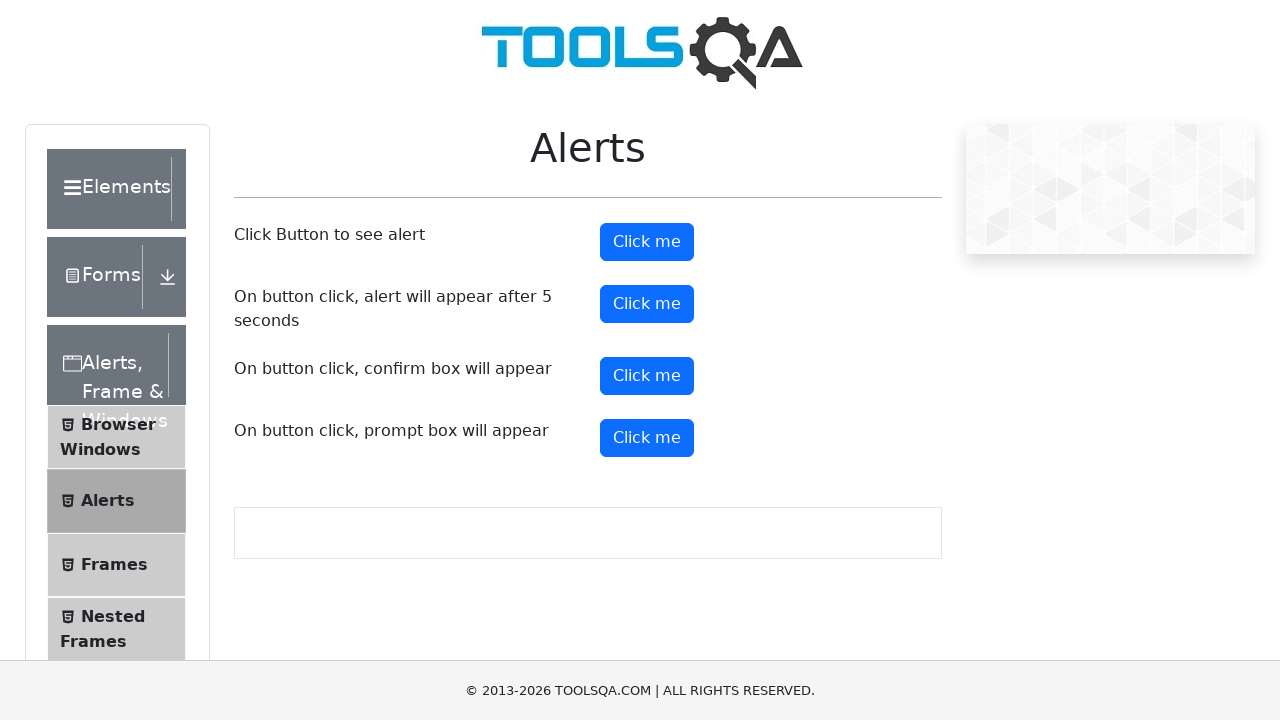

Clicked alert button to trigger JavaScript alert at (647, 242) on button#alertButton
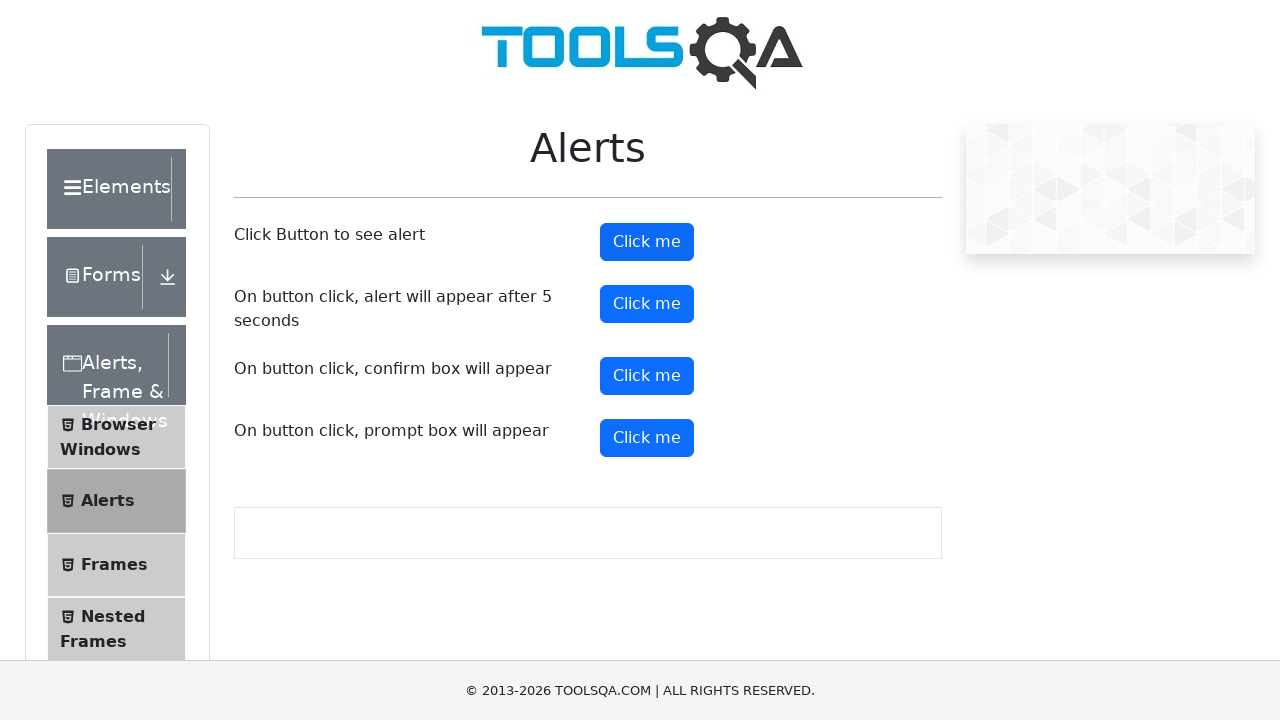

Set up dialog handler to accept alerts
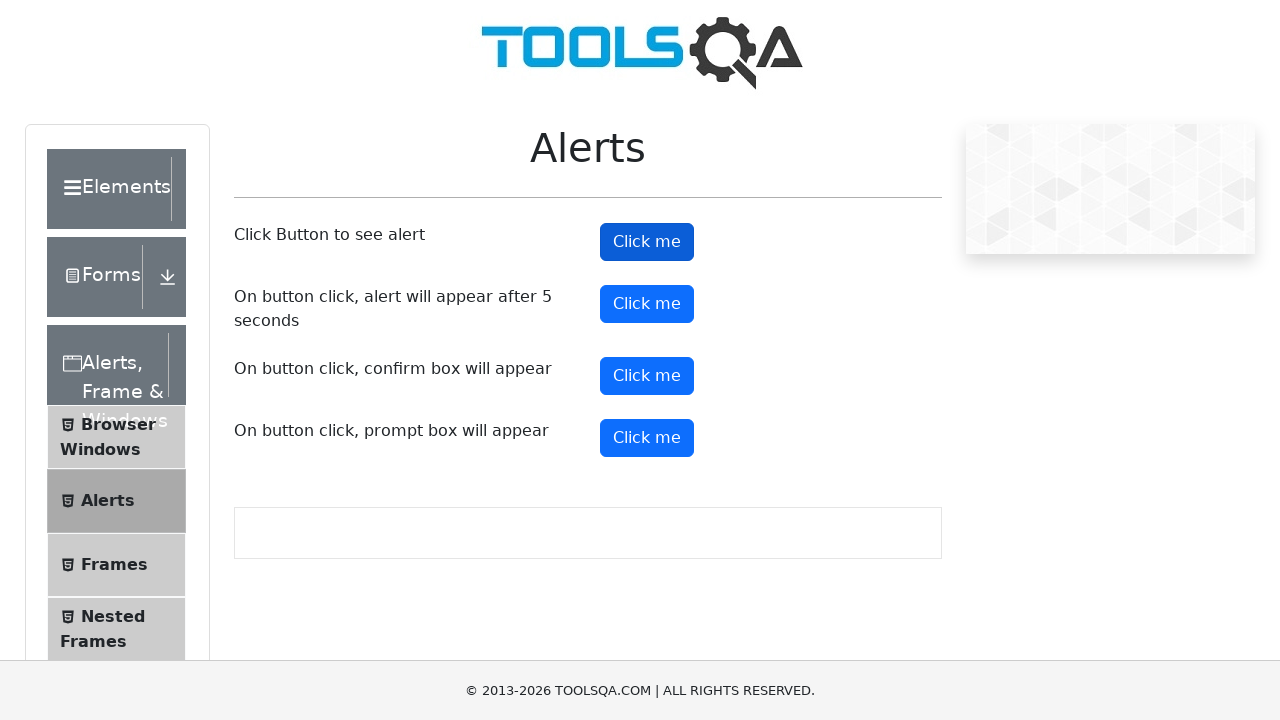

Registered custom dialog handler function
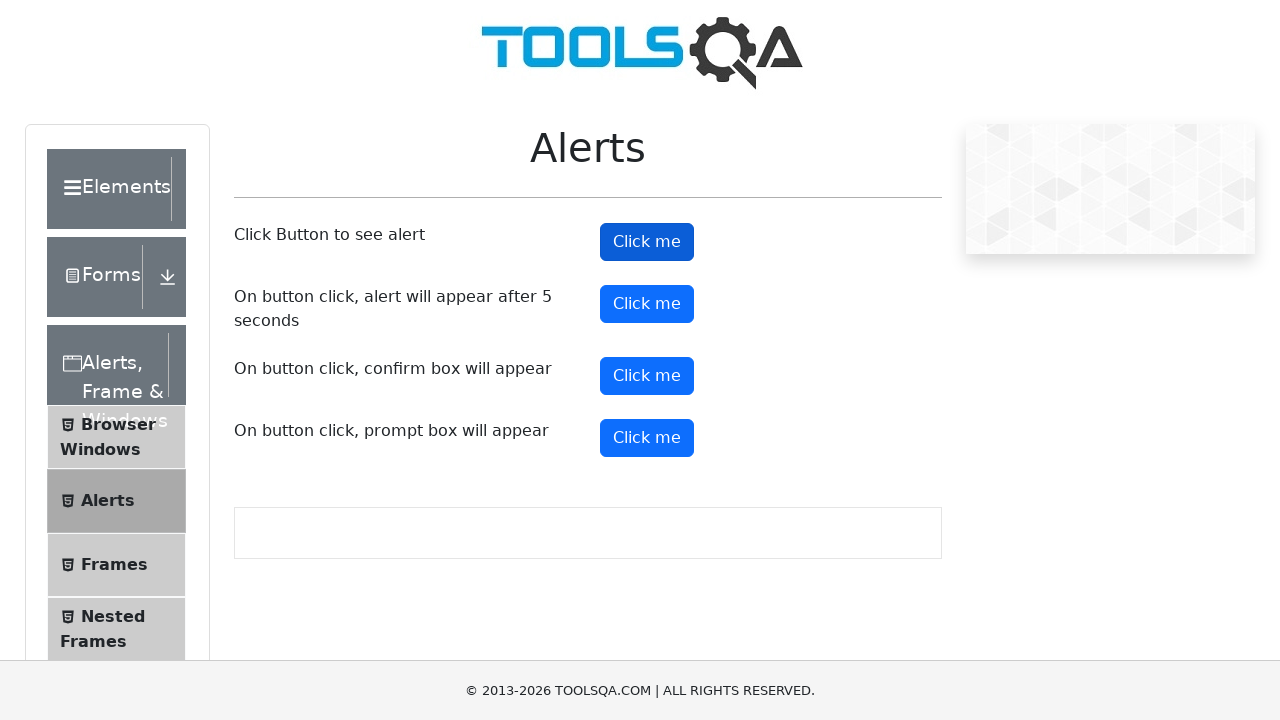

Clicked alert button again with dialog handler active at (647, 242) on button#alertButton
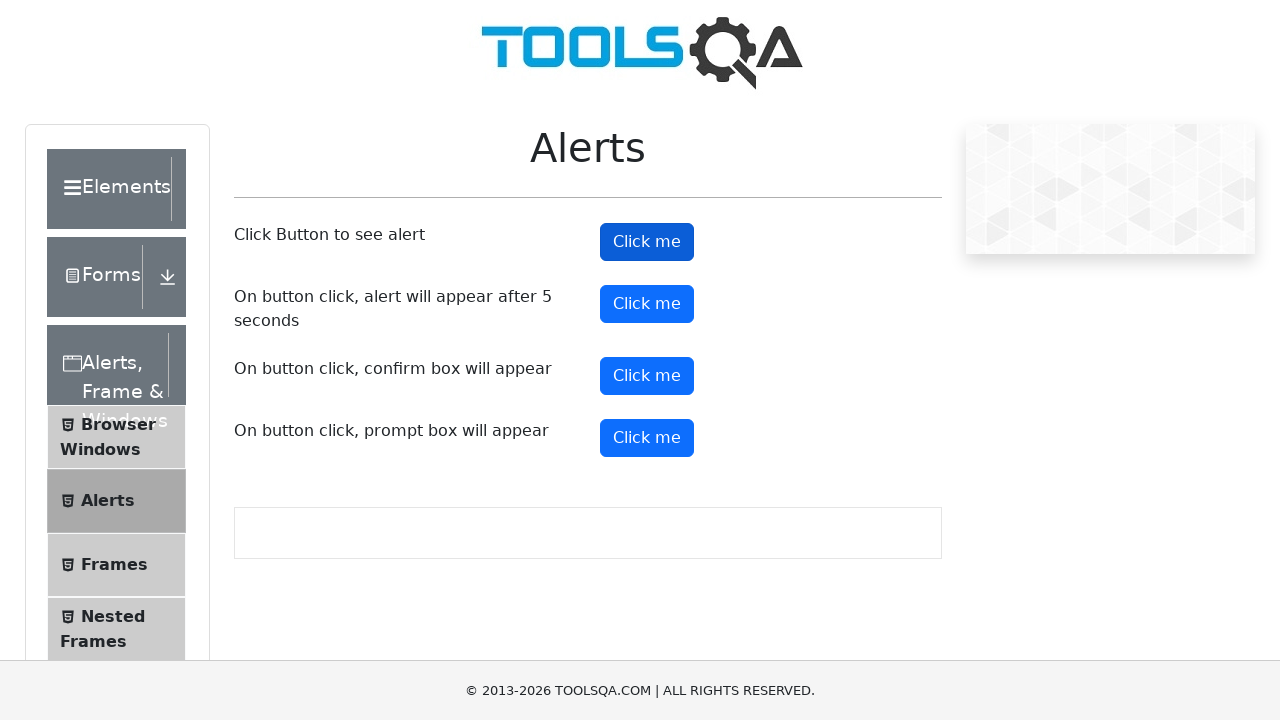

Waited 1 second for alert to be processed
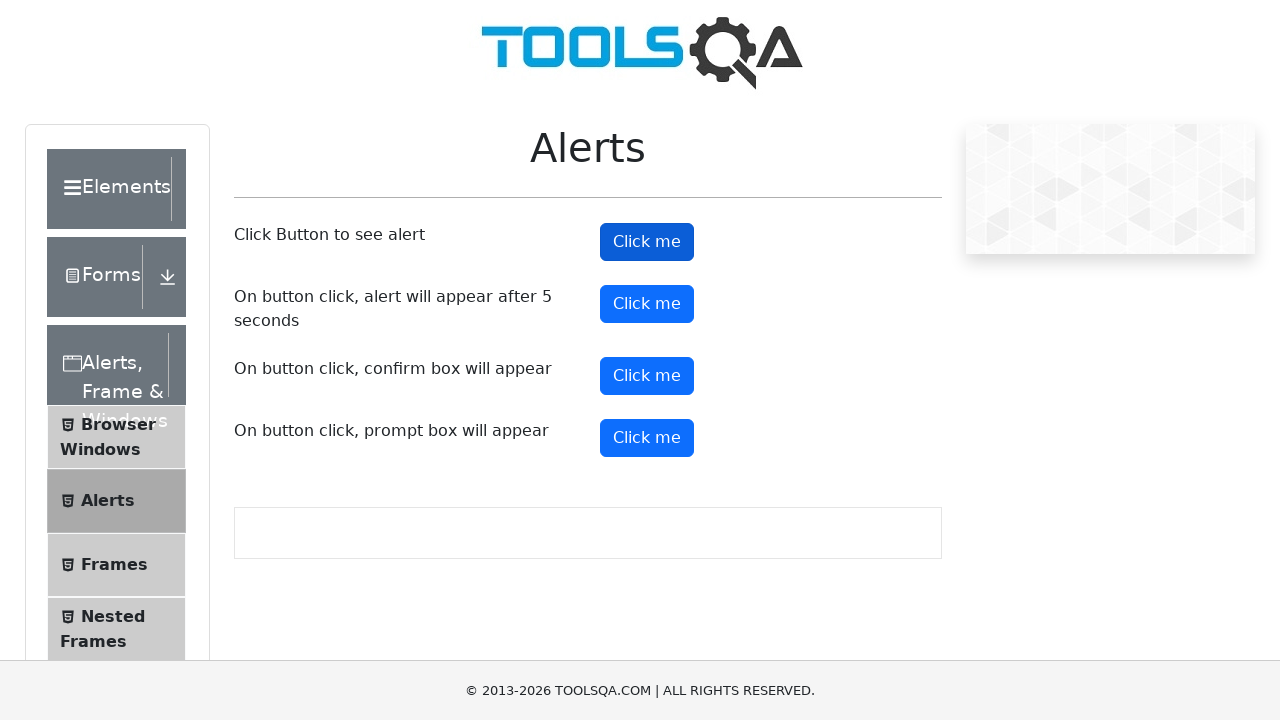

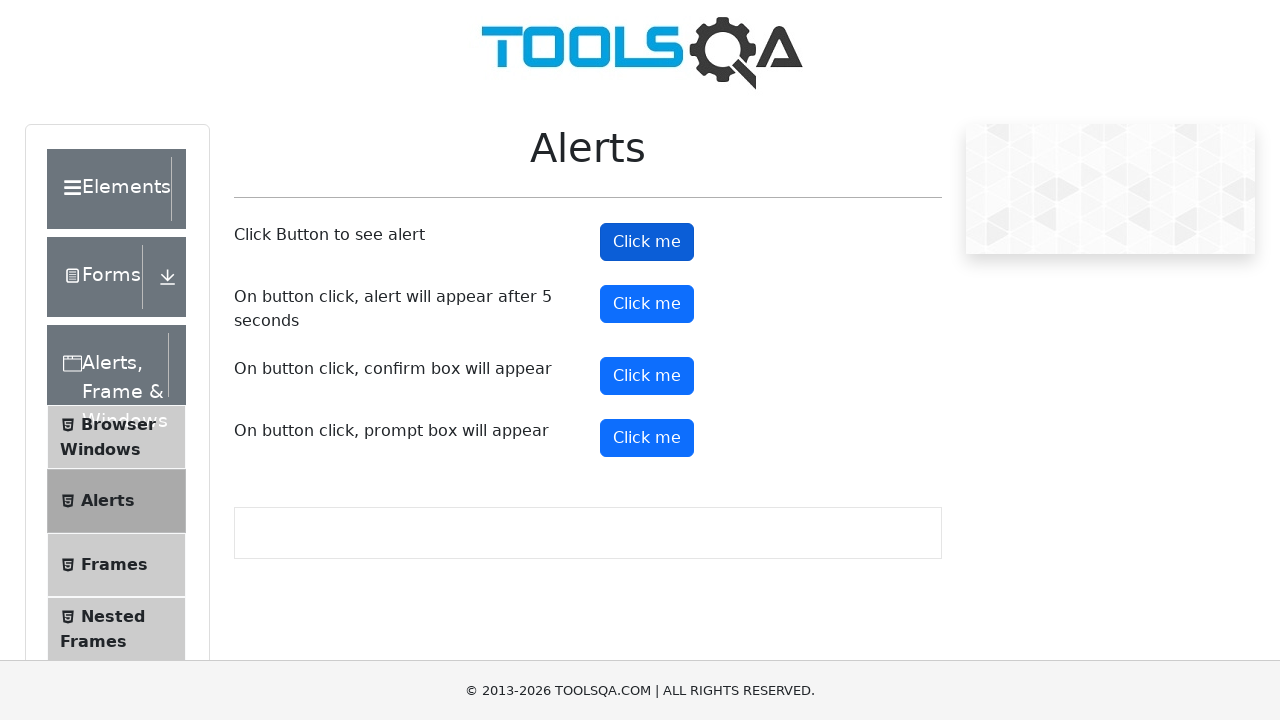